Tests dynamic controls by clicking Remove button, verifying "It's gone!" message, clicking Add button, and verifying "It's back!" message

Starting URL: https://the-internet.herokuapp.com/dynamic_controls

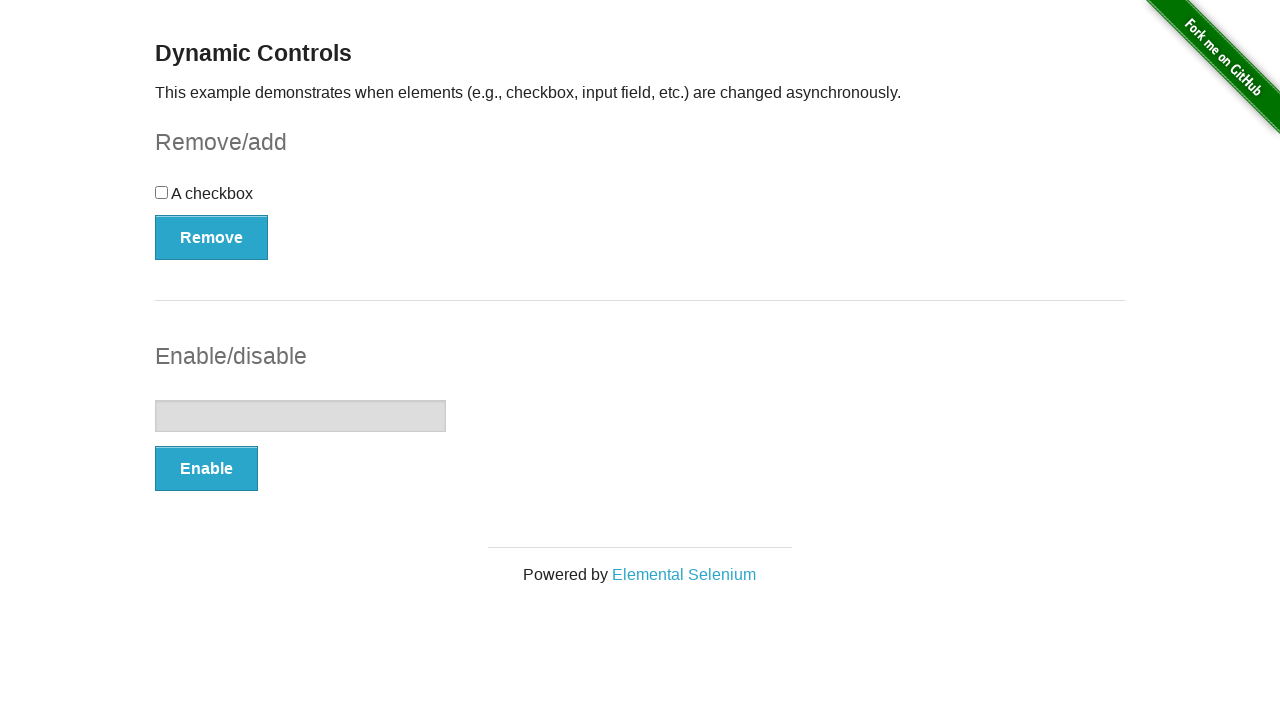

Clicked Remove button at (212, 237) on button:has-text('Remove')
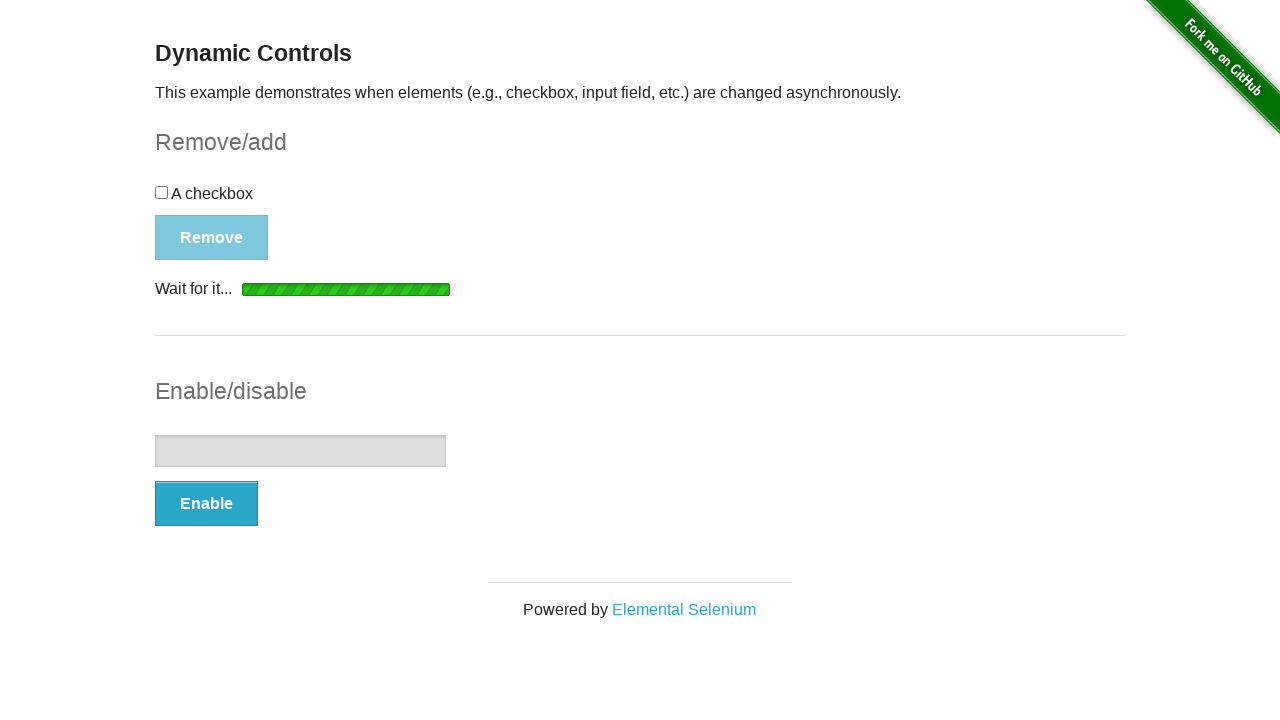

Verified 'It's gone!' message appeared
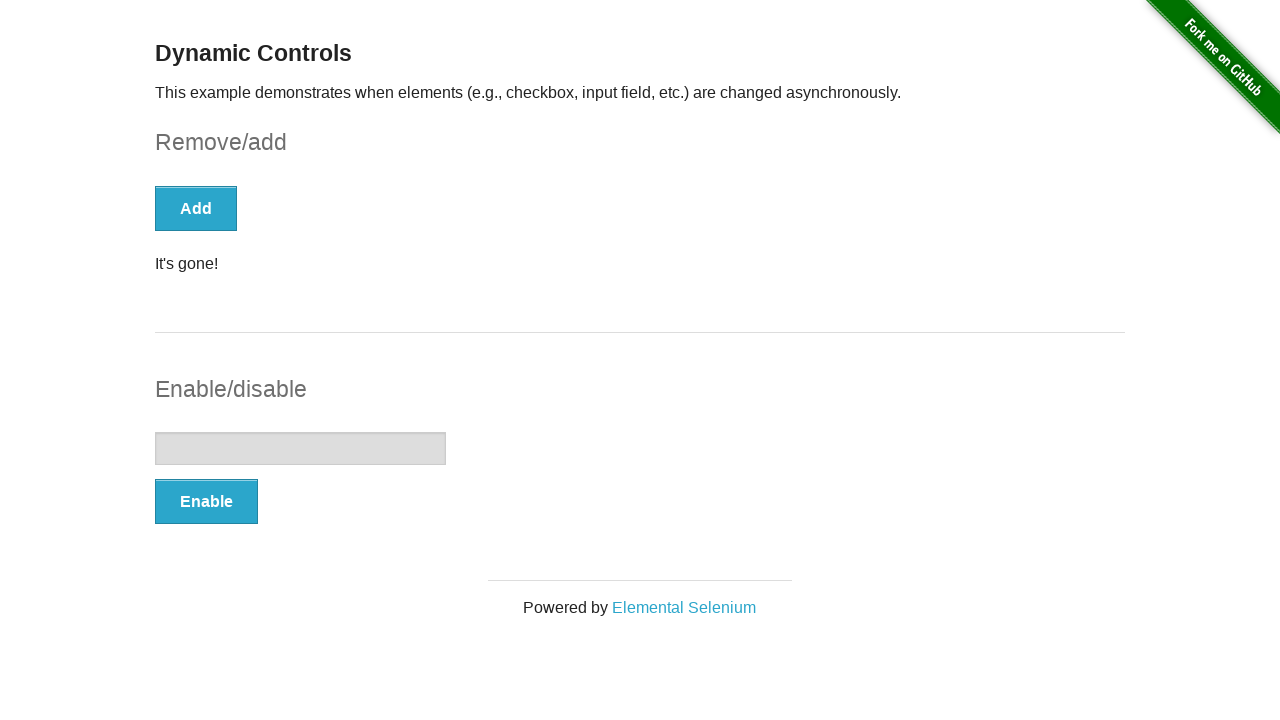

Clicked Add button at (196, 208) on button:has-text('Add')
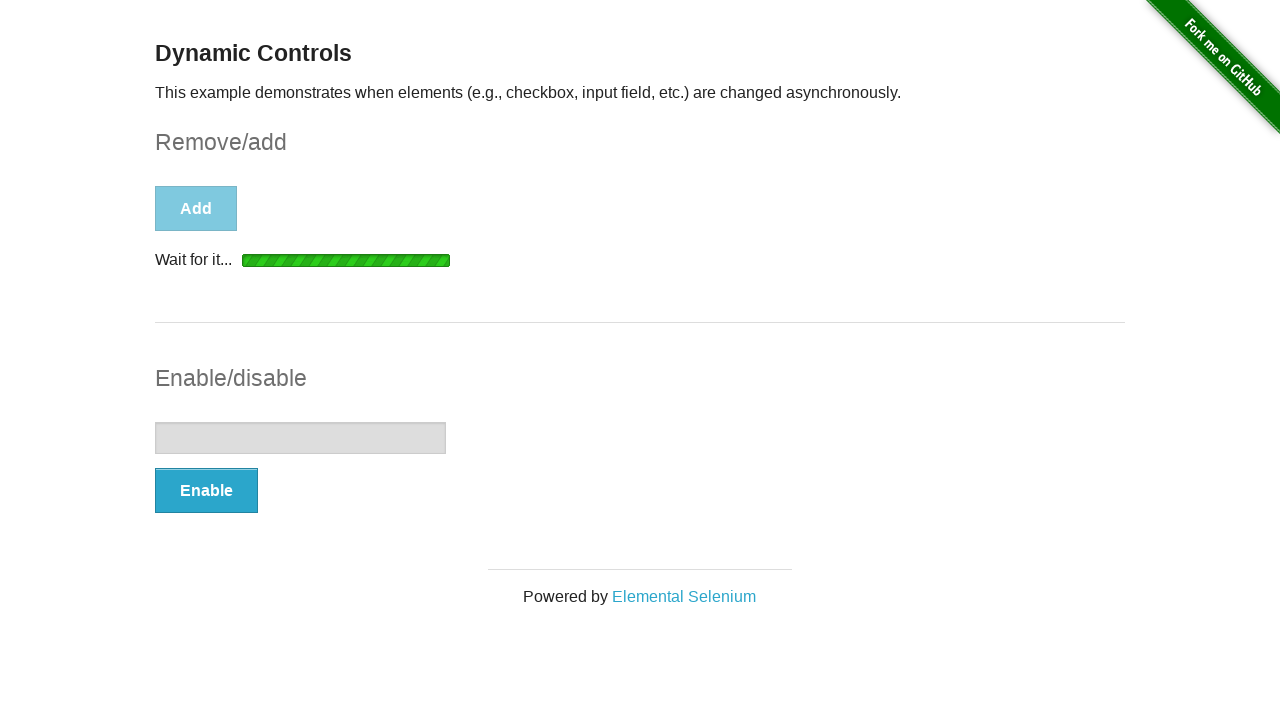

Verified 'It's back!' message appeared
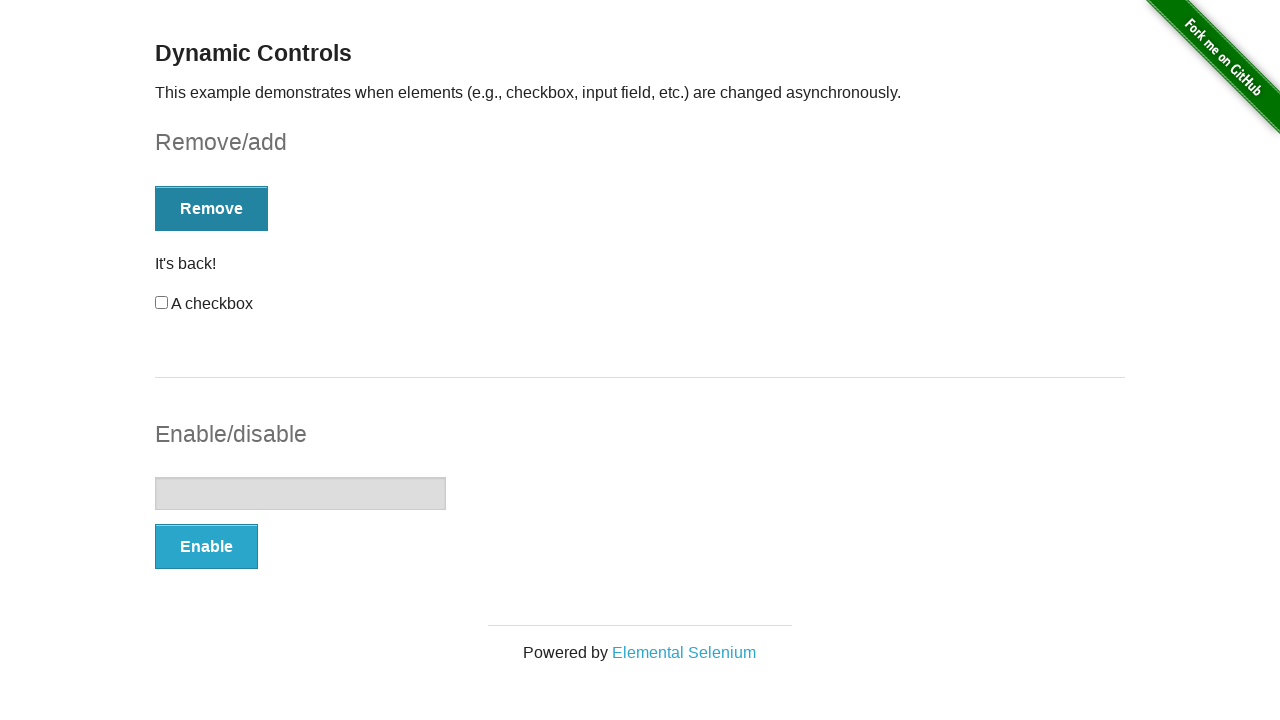

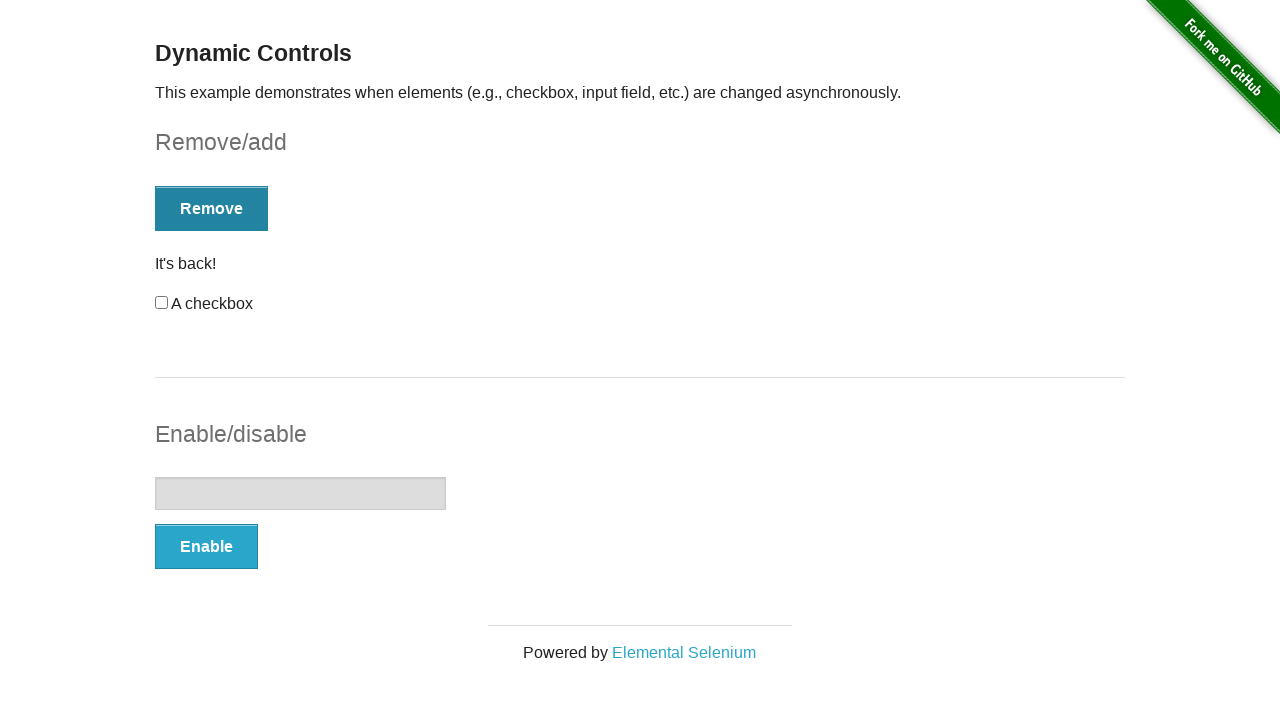